Tests sortable grid functionality by switching to grid view and dragging elements to verify order changes

Starting URL: https://demoqa.com/elements

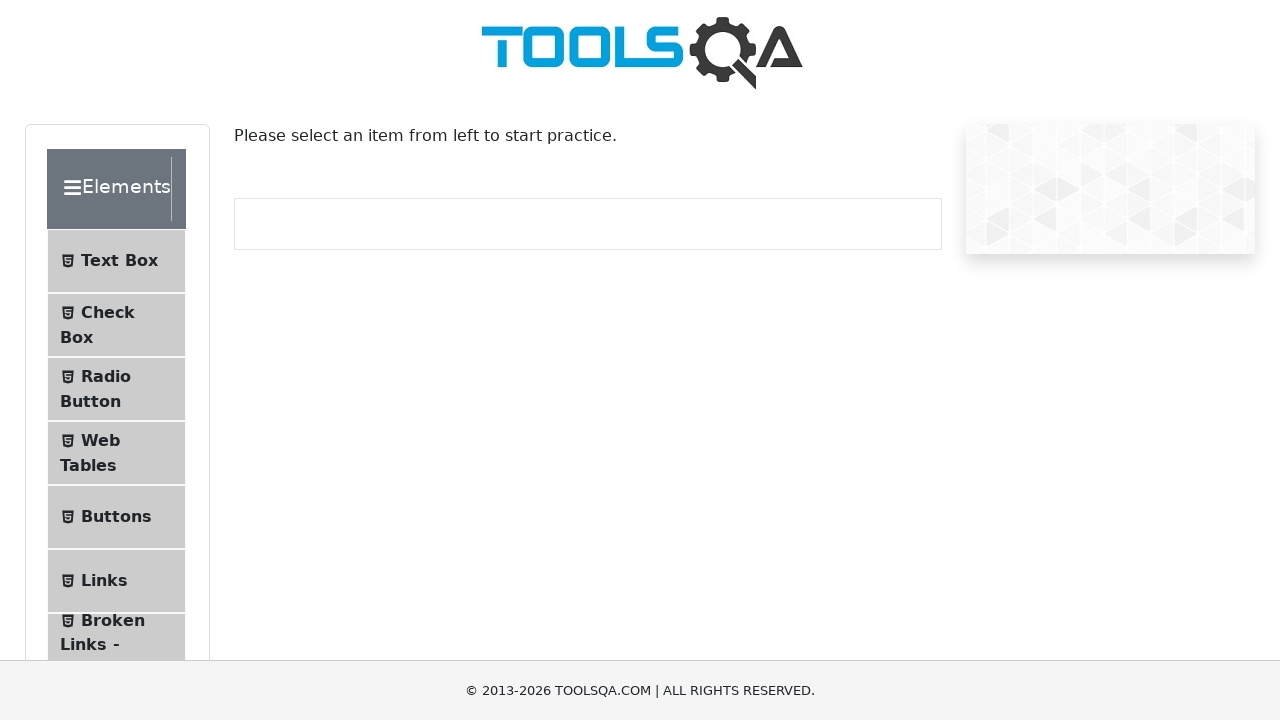

Clicked on Interactions menu at (121, 475) on internal:text="Interactions"i
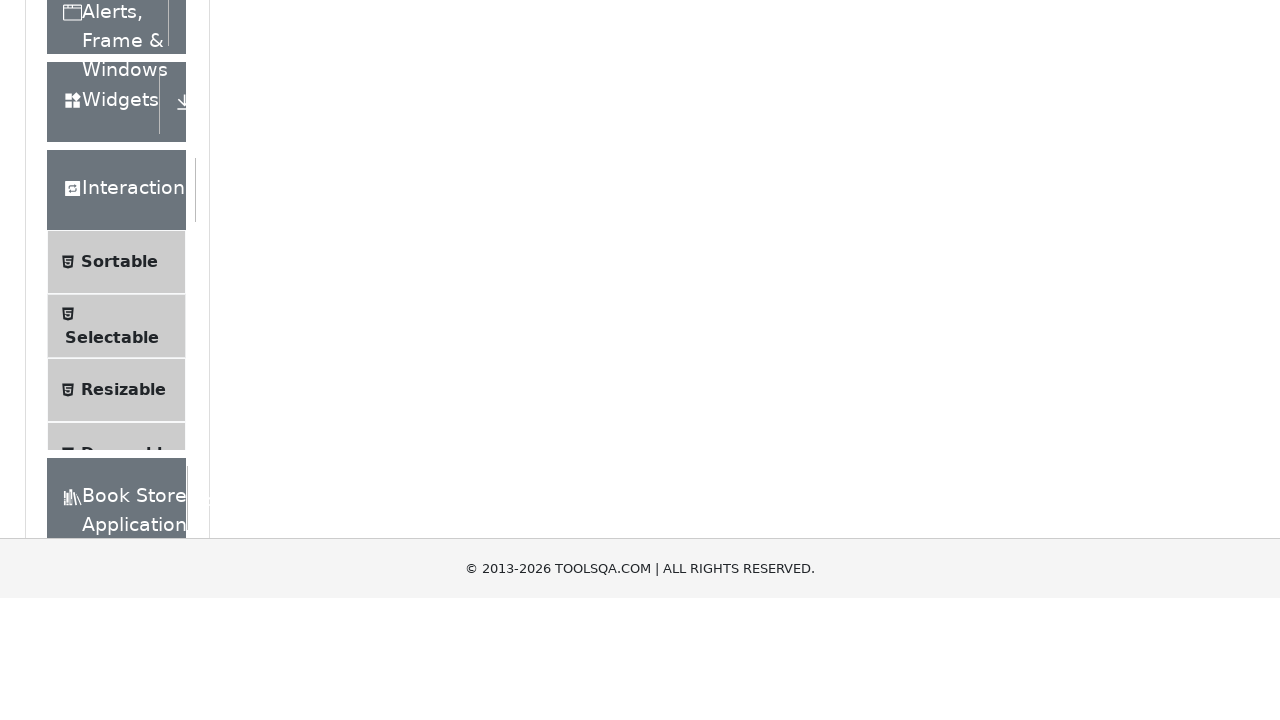

Clicked on Sortable submenu at (119, 384) on internal:text="Sortable"i
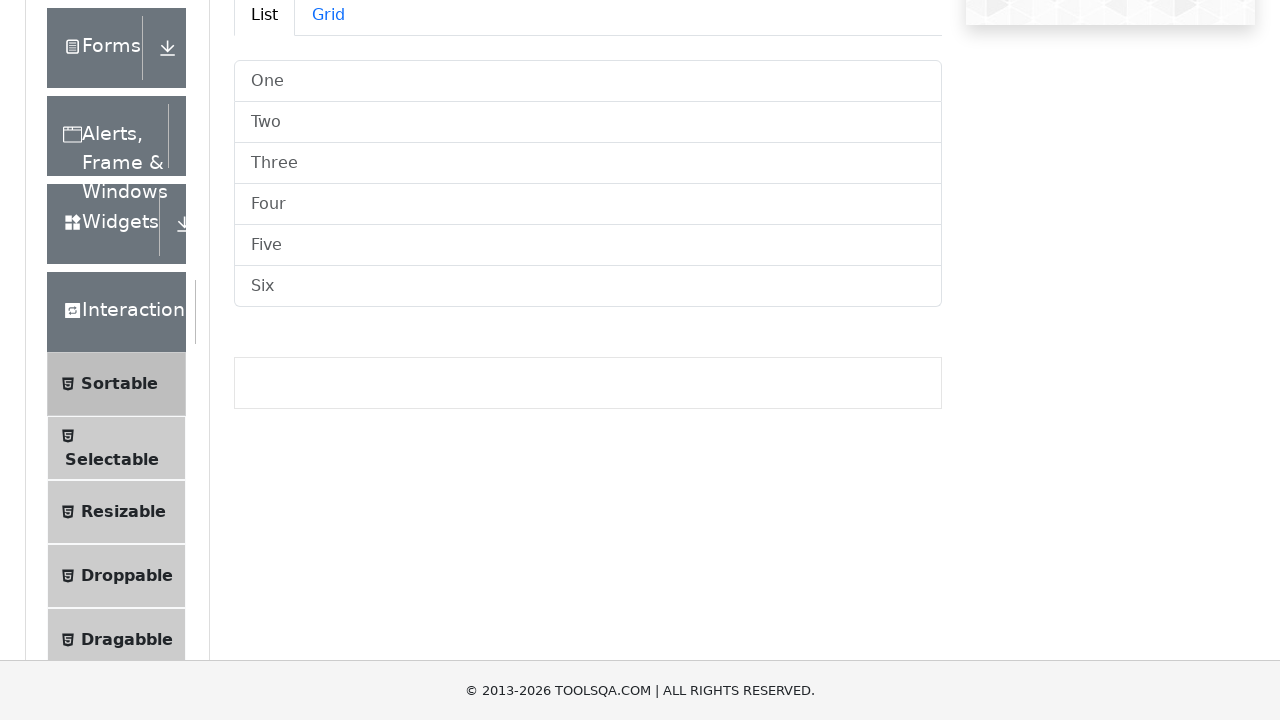

Switched to Grid tab at (328, 21) on internal:role=tab[name="Grid"i]
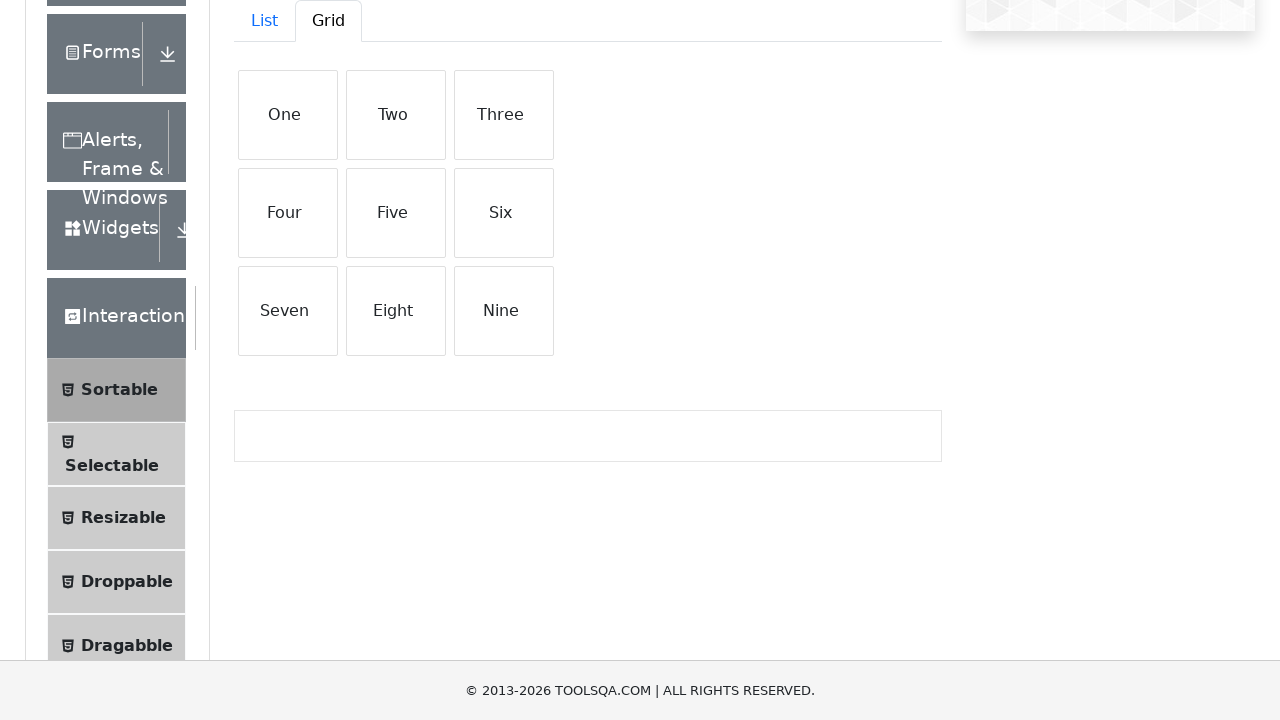

Located grid items container with draggable elements
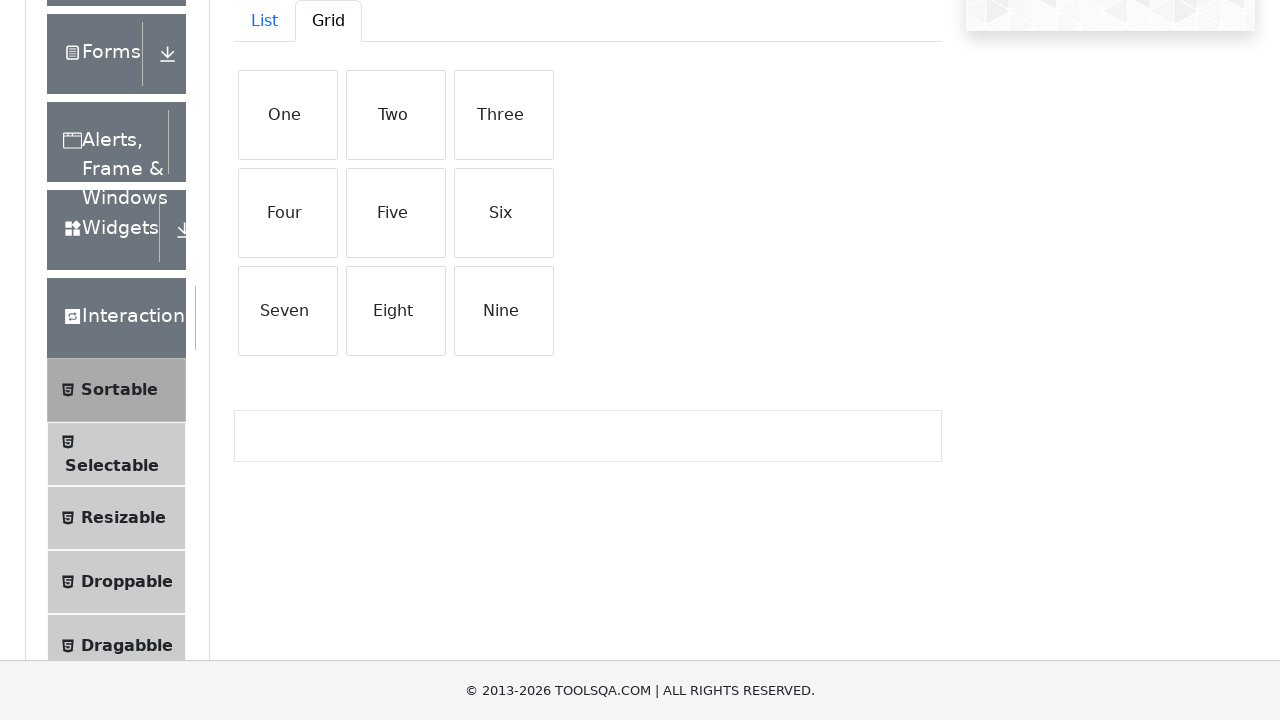

Dragged second grid element to fourth element position at (288, 213)
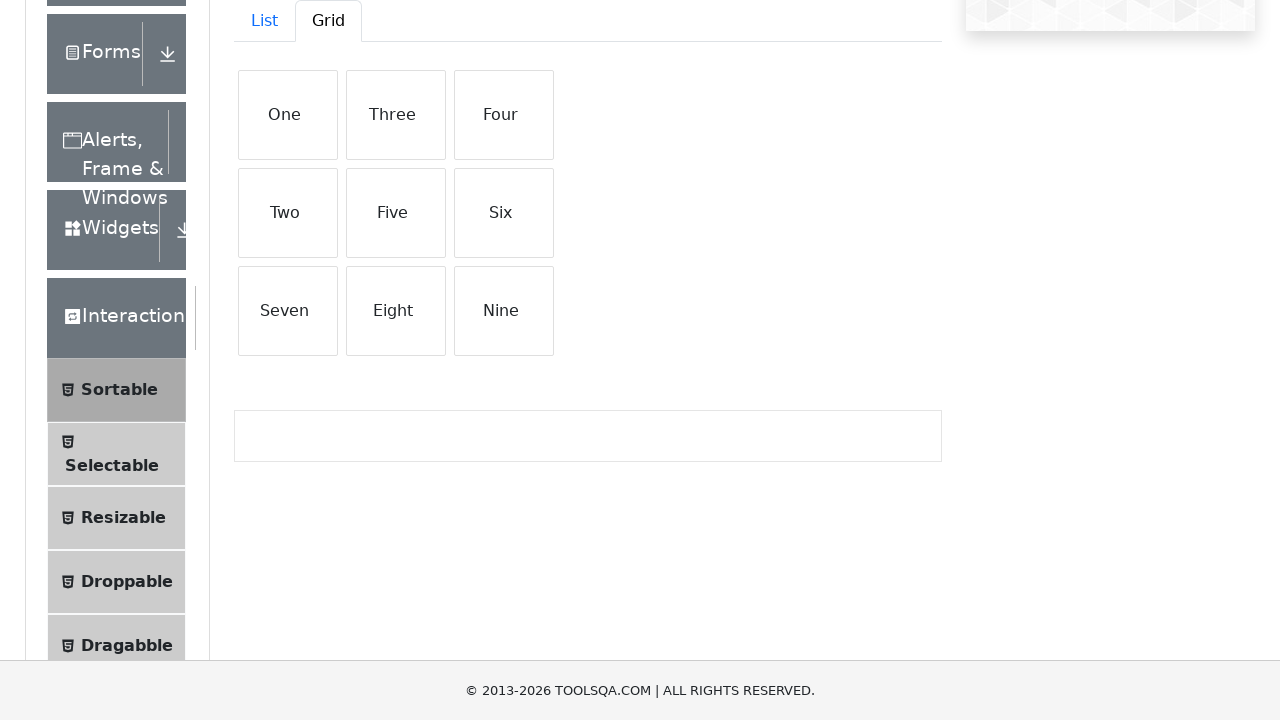

Waited for drag operation to complete
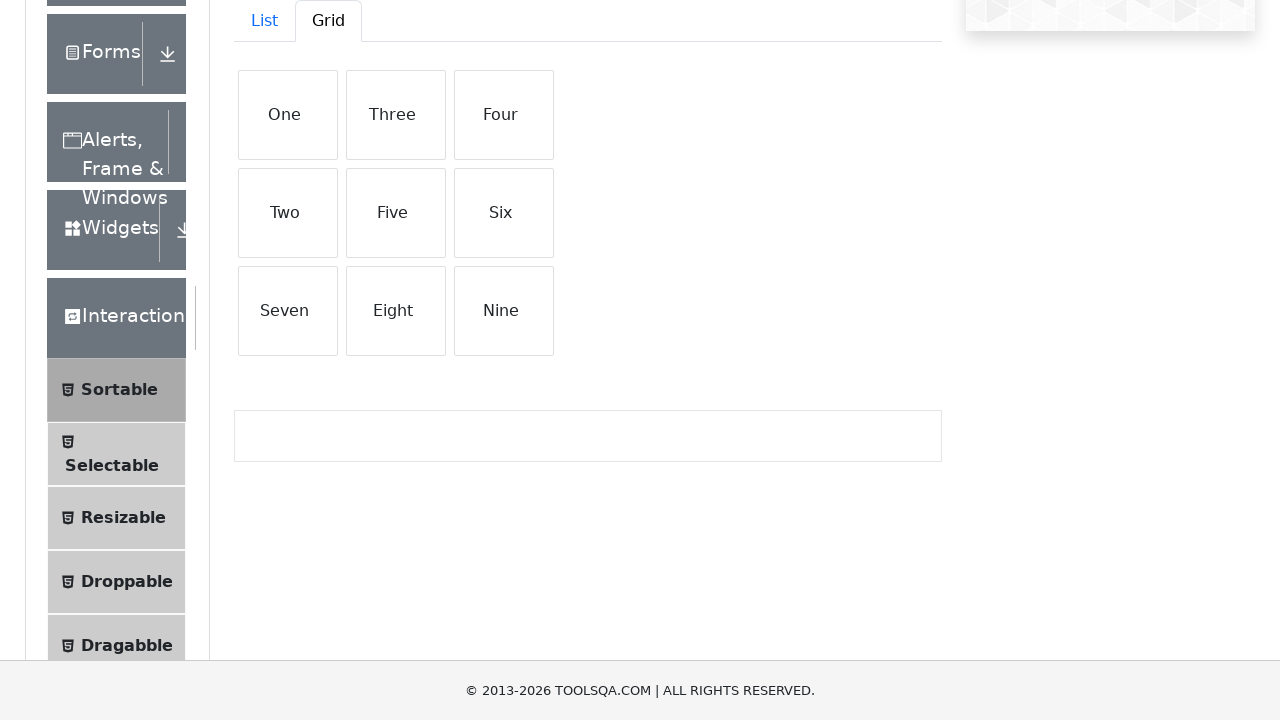

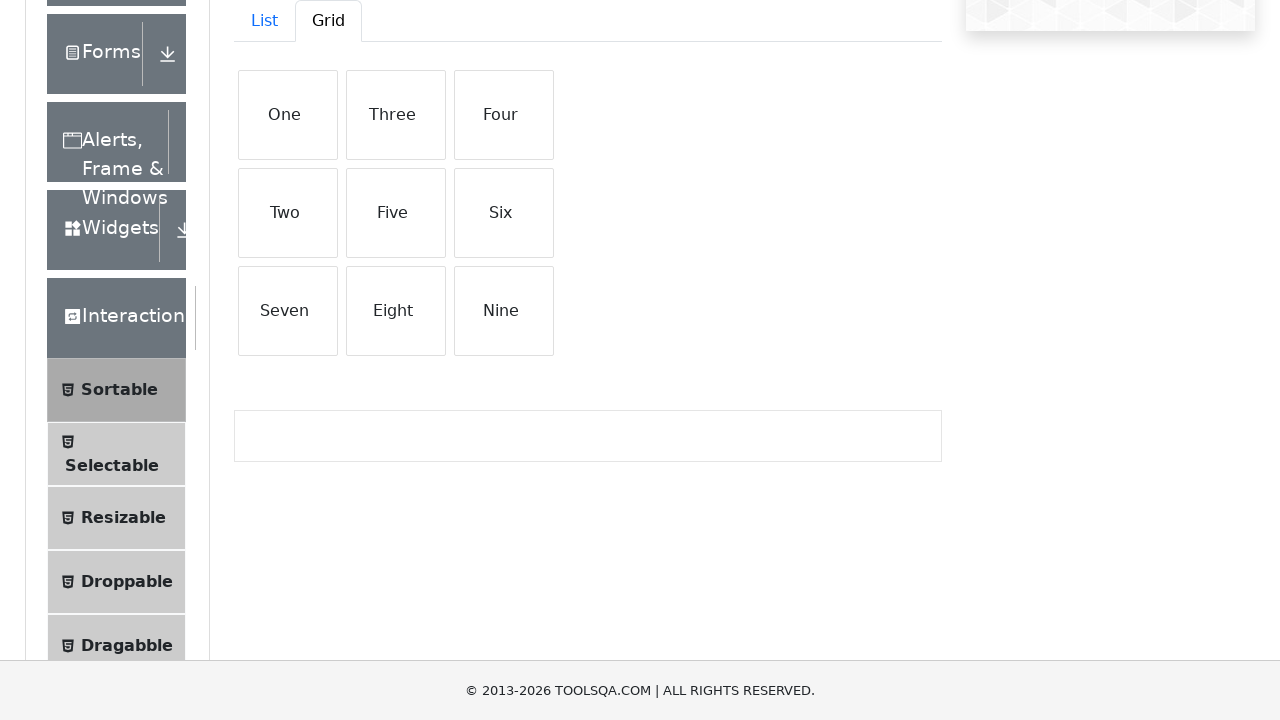